Tests a Selenium practice form by filling in personal details (first name, last name), selecting gender, experience level, date, profession, automation tool, continent, and Selenium command options, then submitting the form.

Starting URL: https://www.techlistic.com/p/selenium-practice-form.html

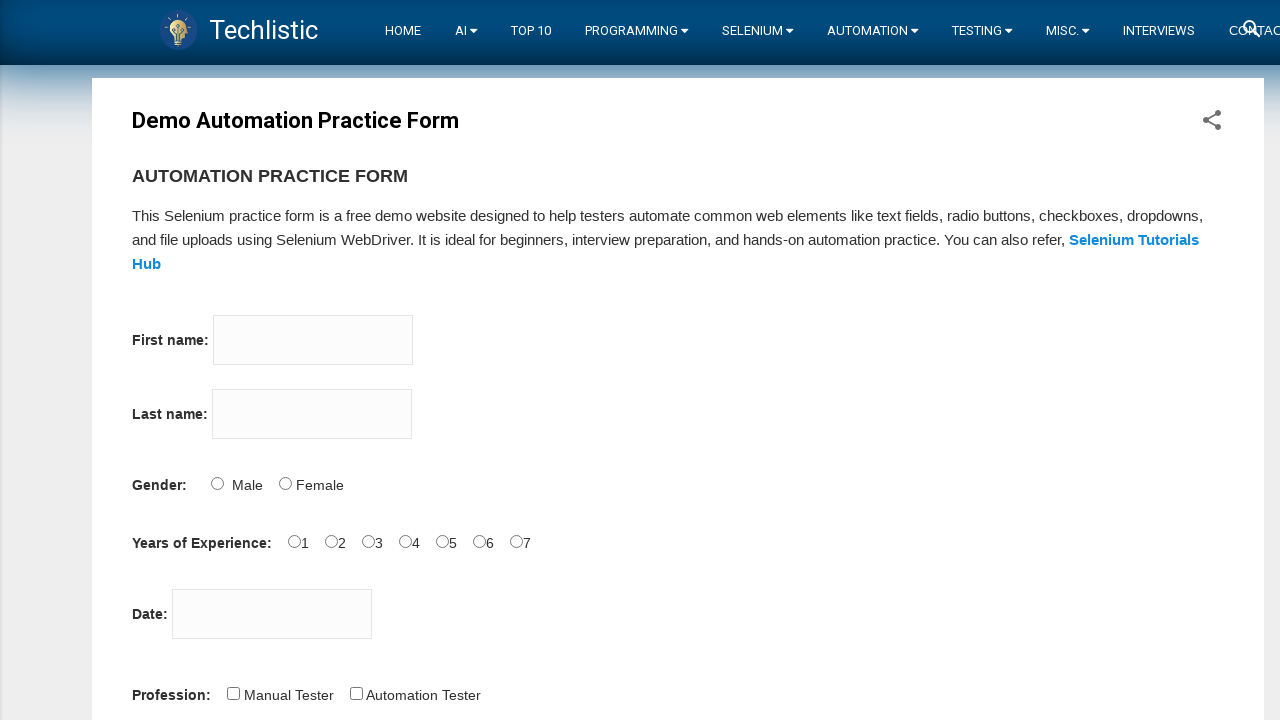

Filled first name field with 'Surya' on input[name='firstname']
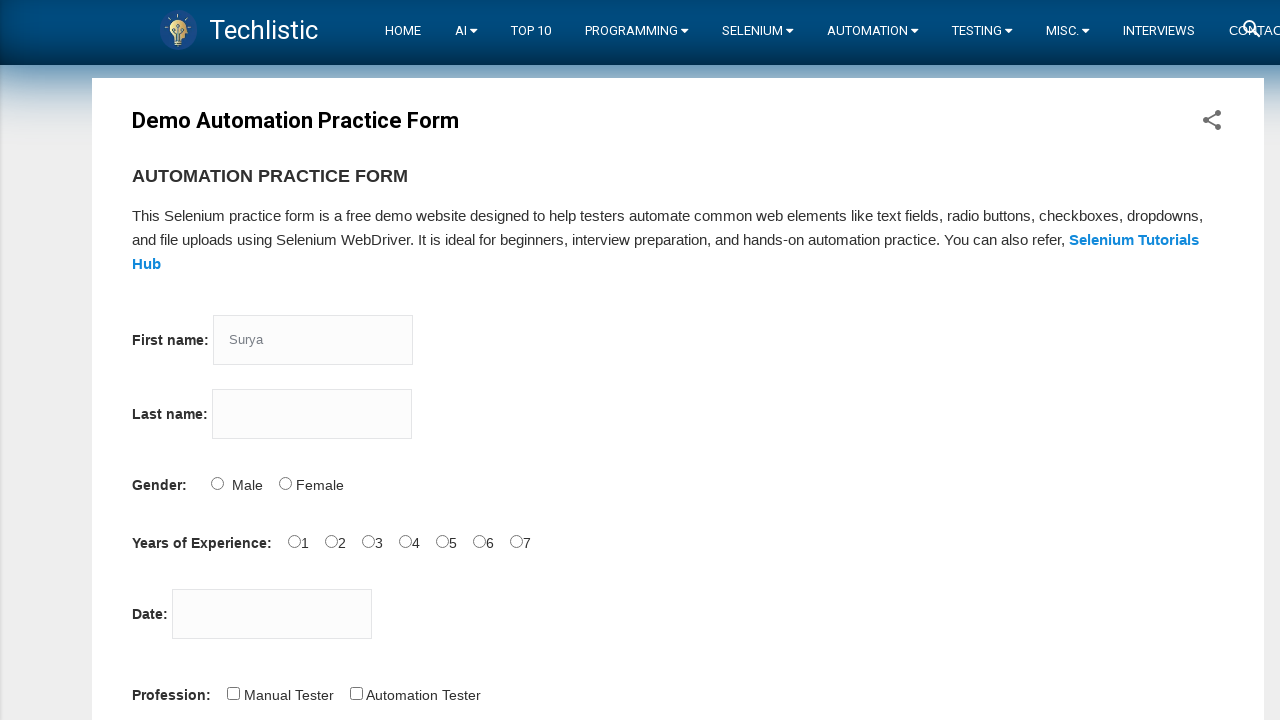

Filled last name field with 'Krishna Murthi' on input[name='lastname']
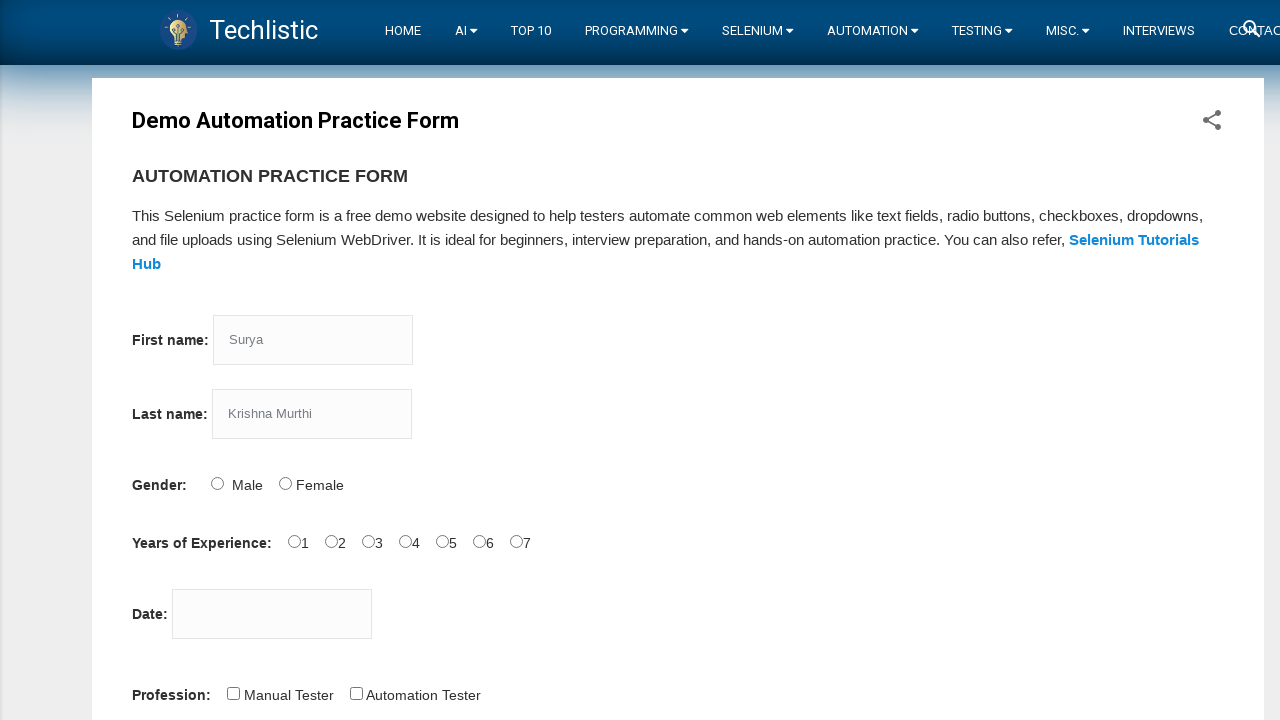

Selected gender - Male at (217, 483) on #sex-0
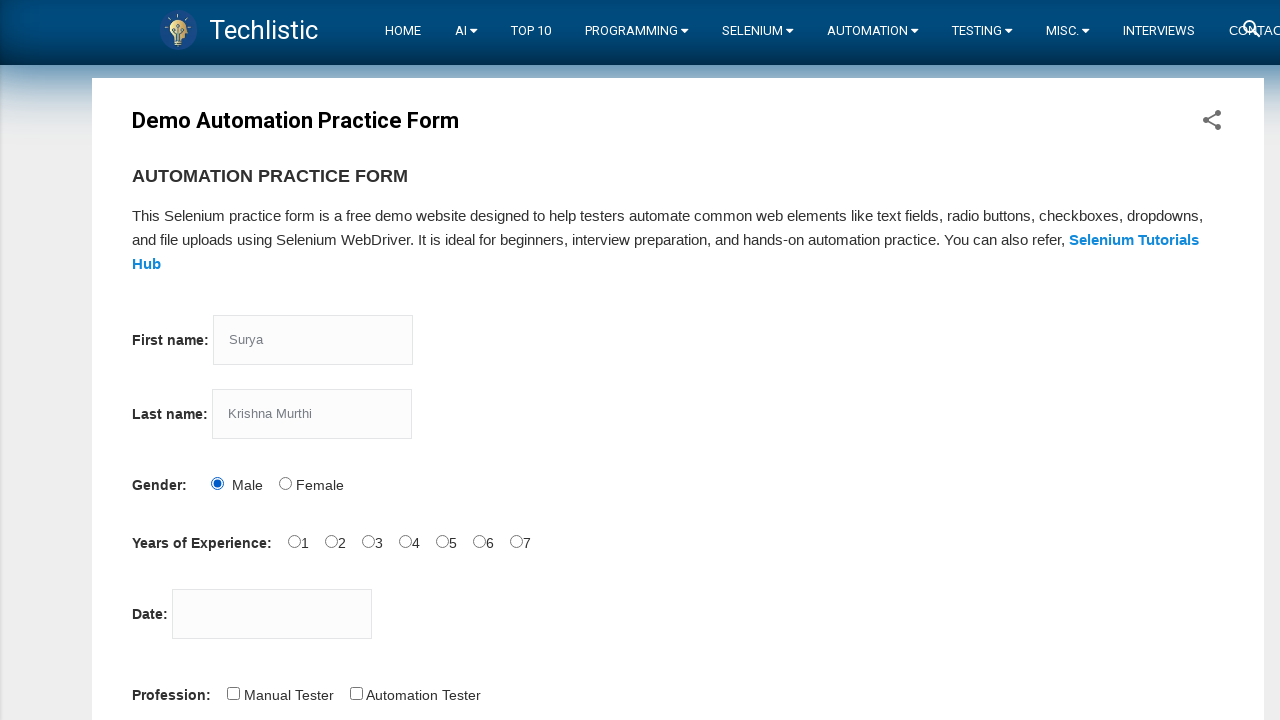

Selected experience level - 3 years at (405, 541) on #exp-3
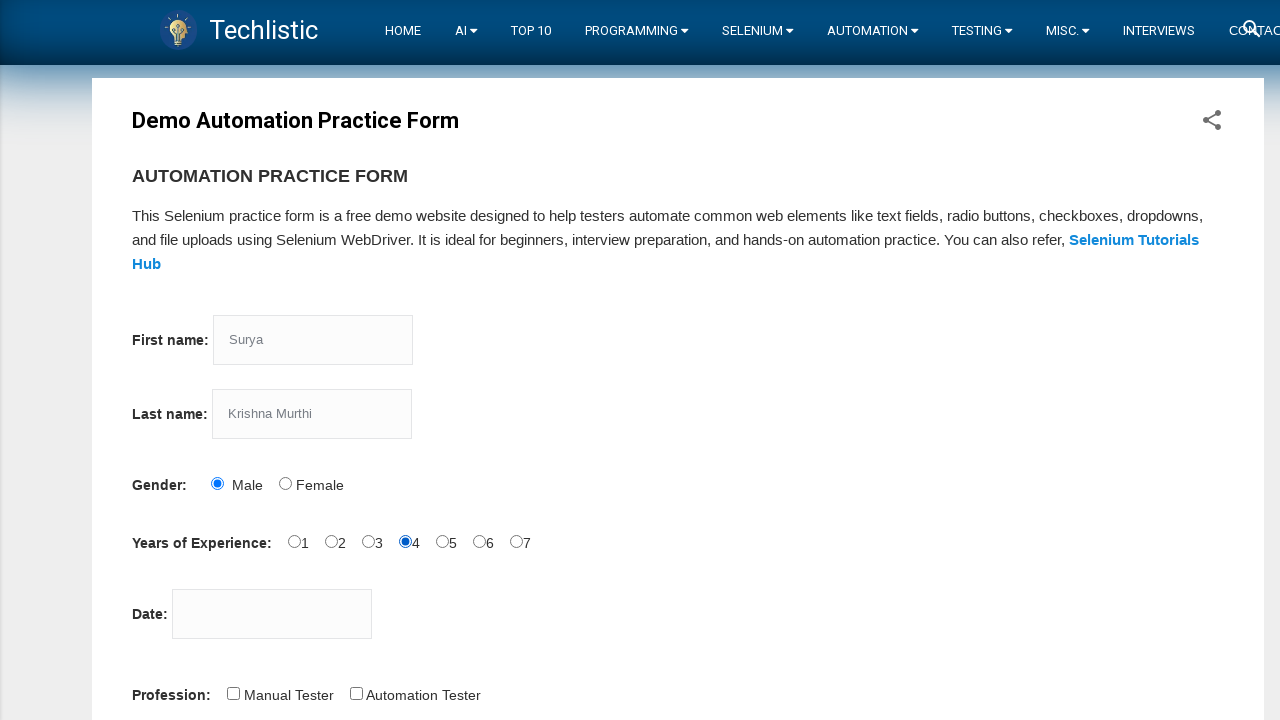

Filled date field with '14/10/2000' on #datepicker
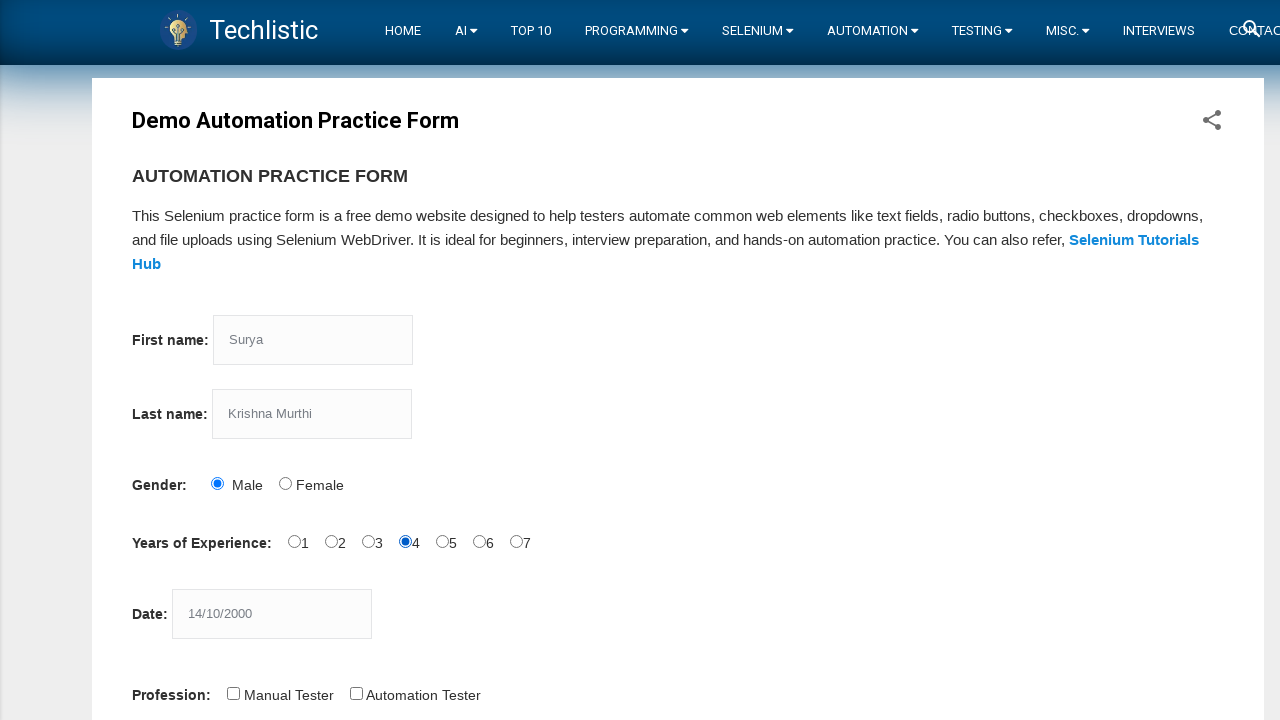

Selected profession - Automation Tester at (356, 693) on #profession-1
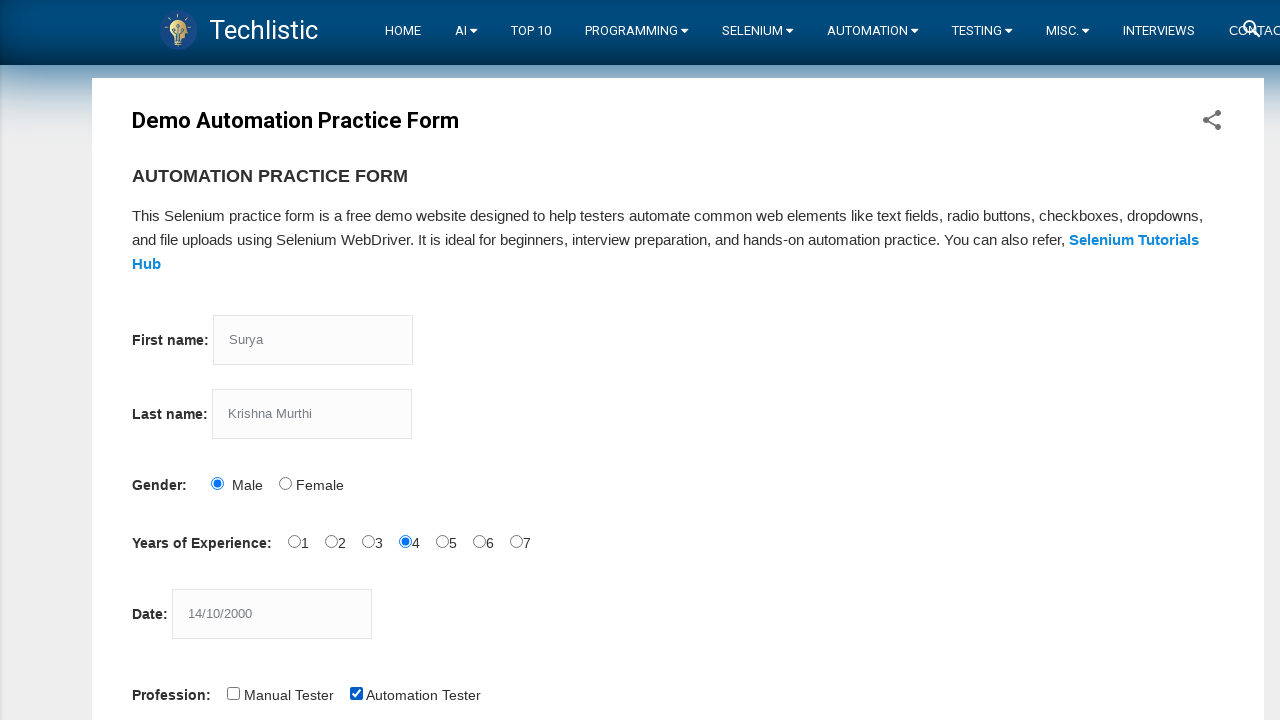

Selected automation tool - Selenium IDE at (446, 360) on #tool-2
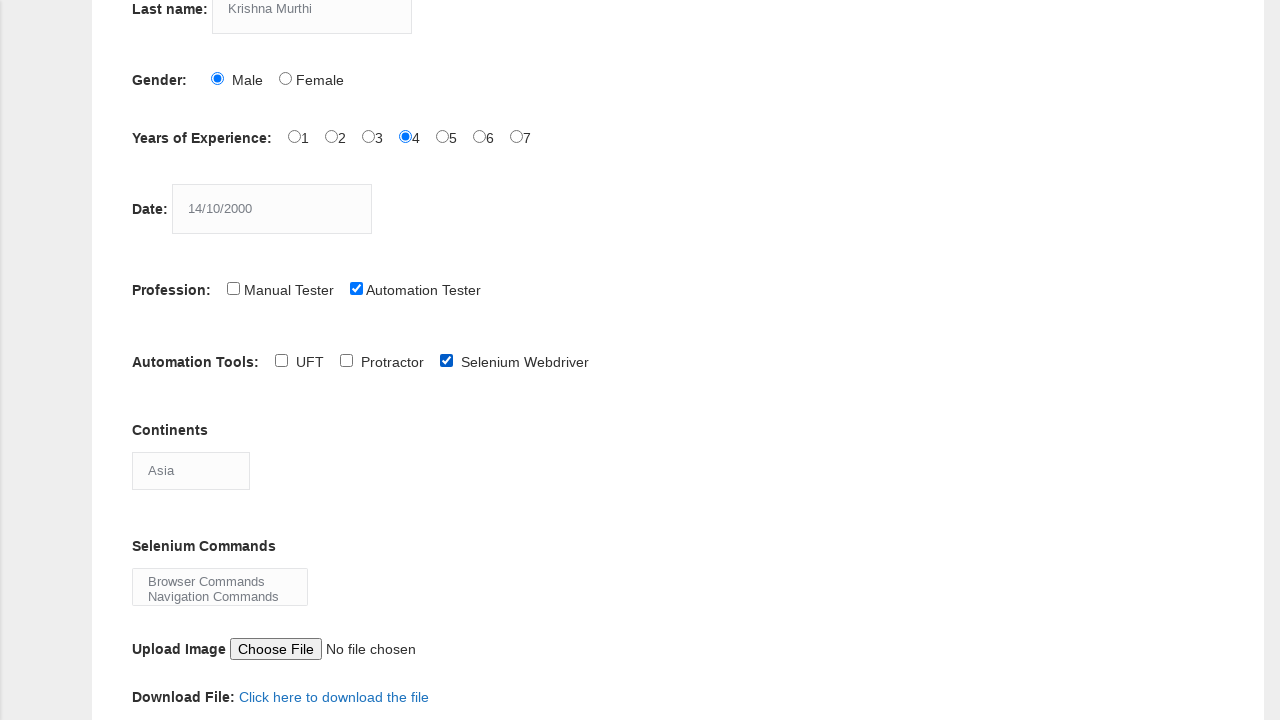

Clicked continents dropdown at (191, 470) on #continents
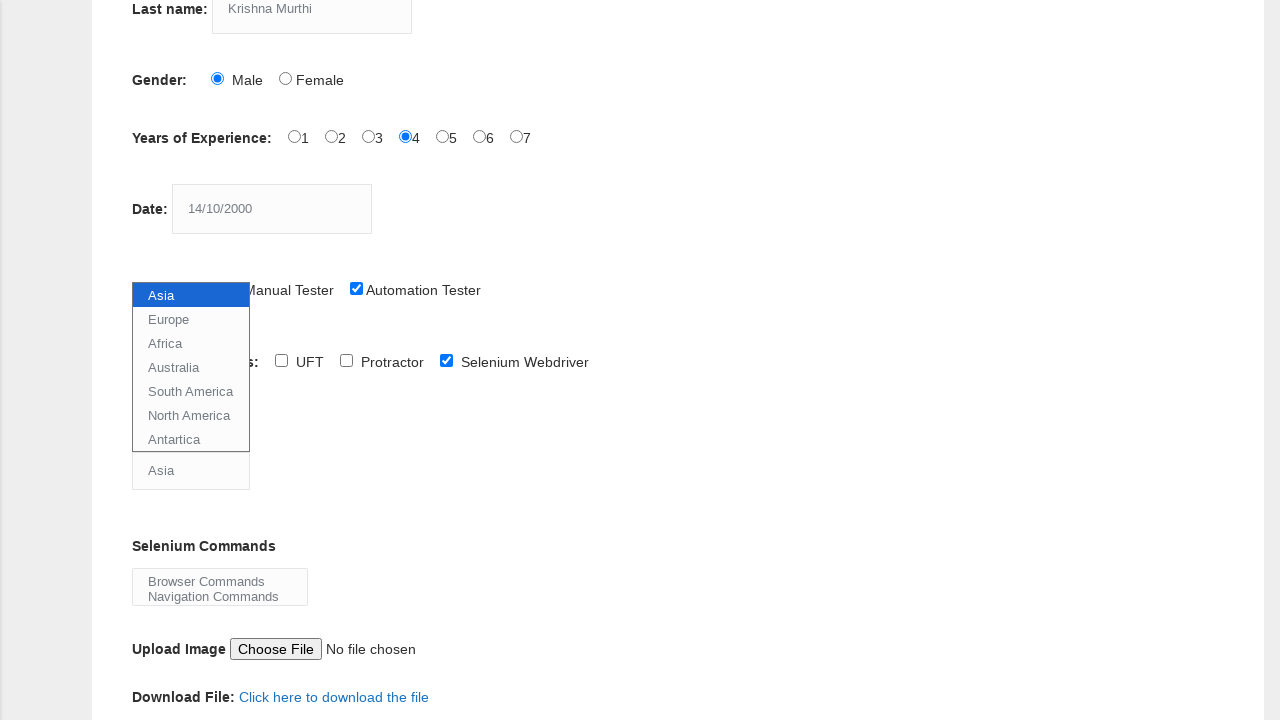

Selected continent - Europe on #continents
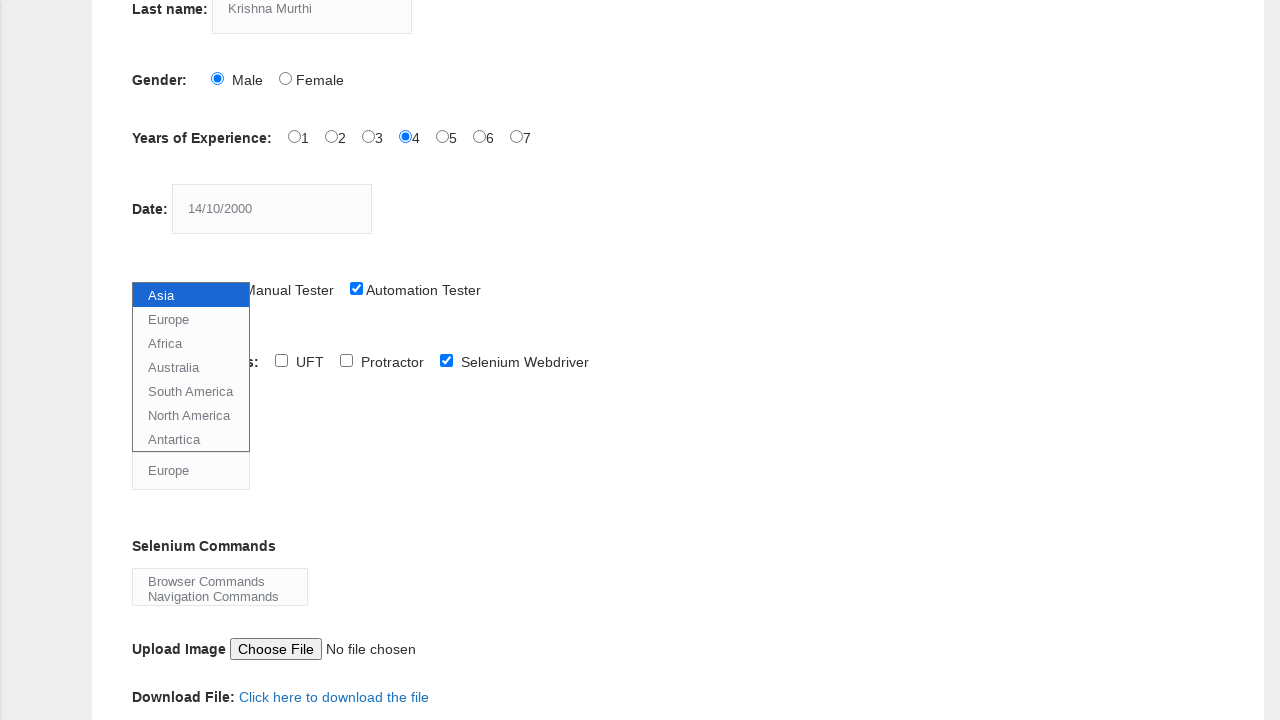

Selected Selenium command - Wait Commands on #selenium_commands
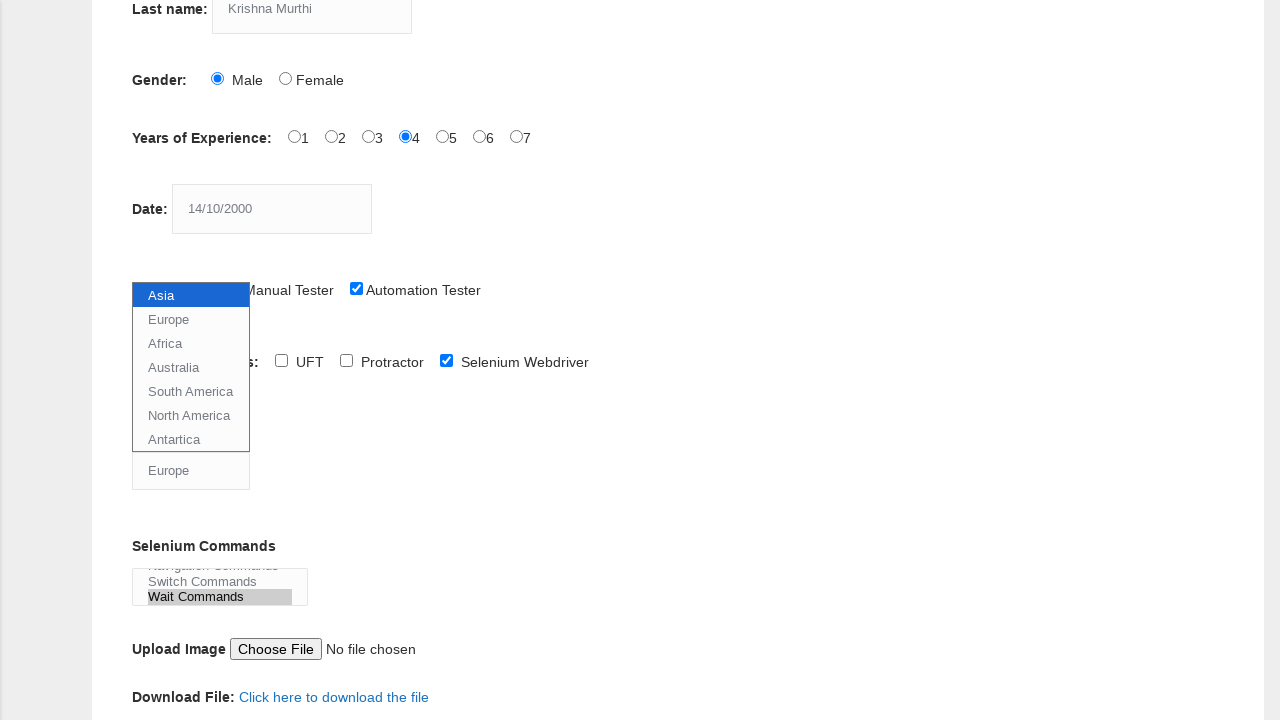

Clicked submit button to submit the form at (157, 360) on #submit
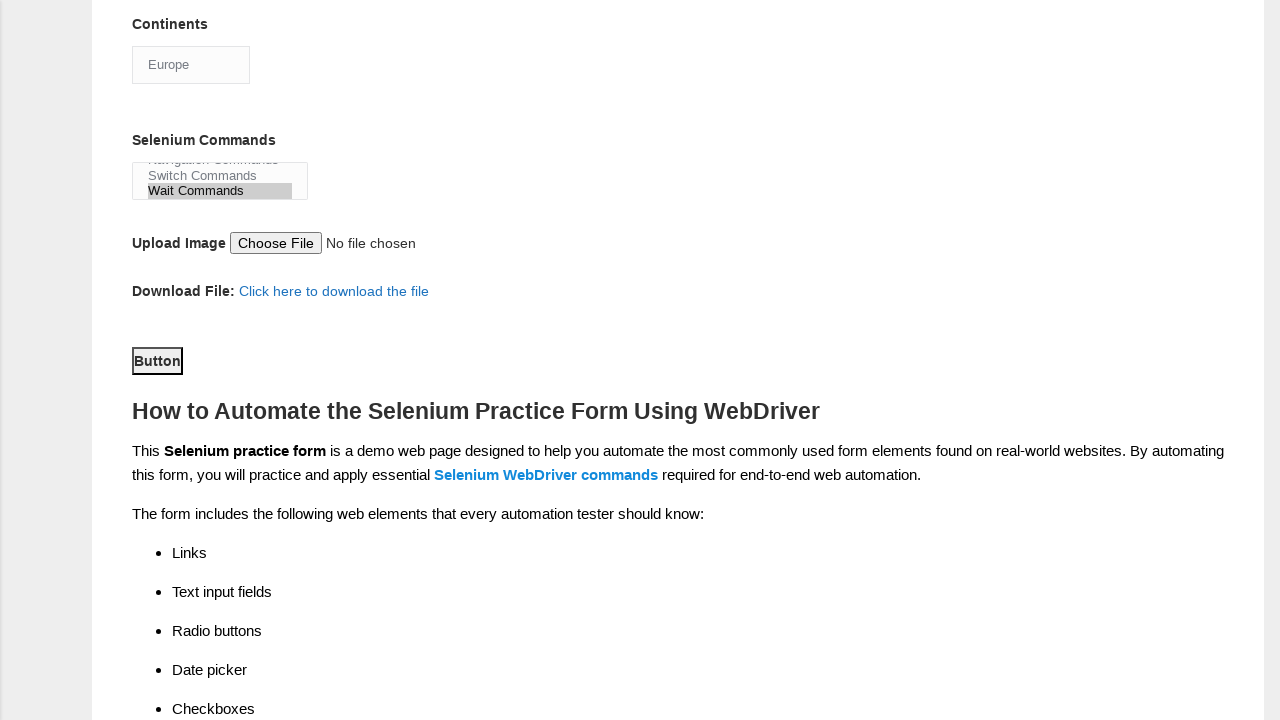

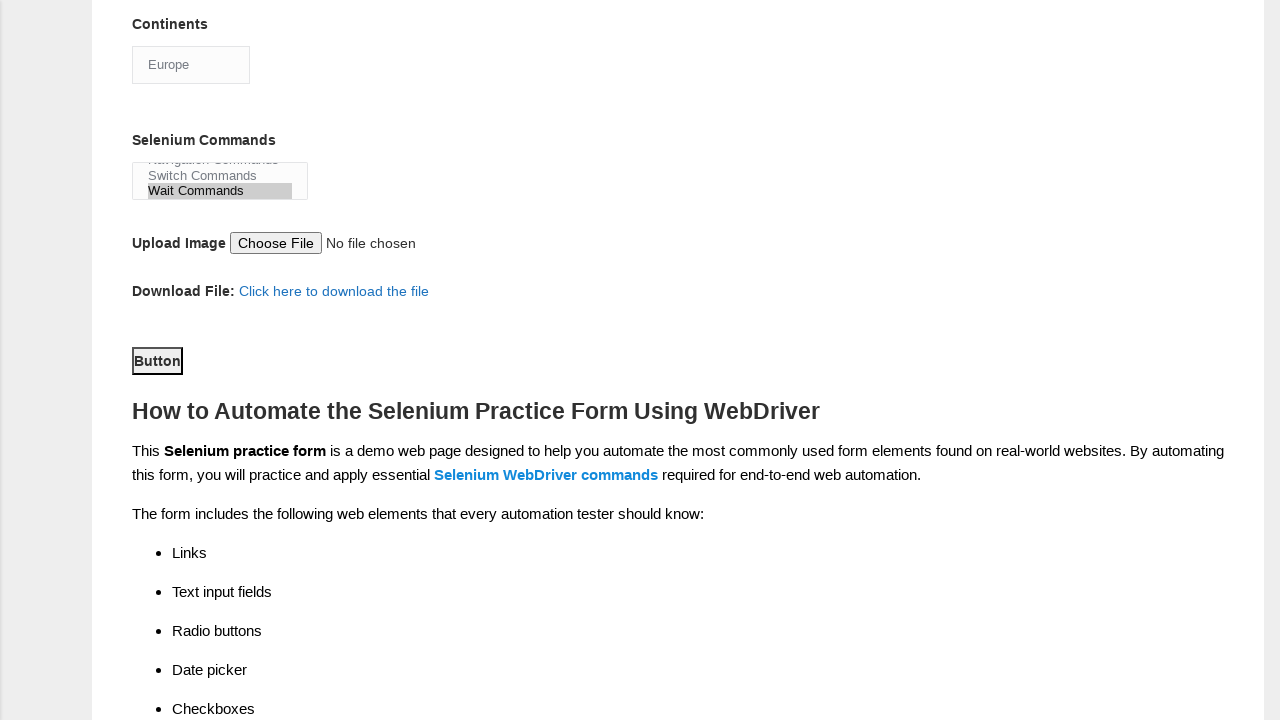